Tests page refresh functionality by clicking a button that triggers an error state, then refreshing to clear it

Starting URL: https://www.saucedemo.com/

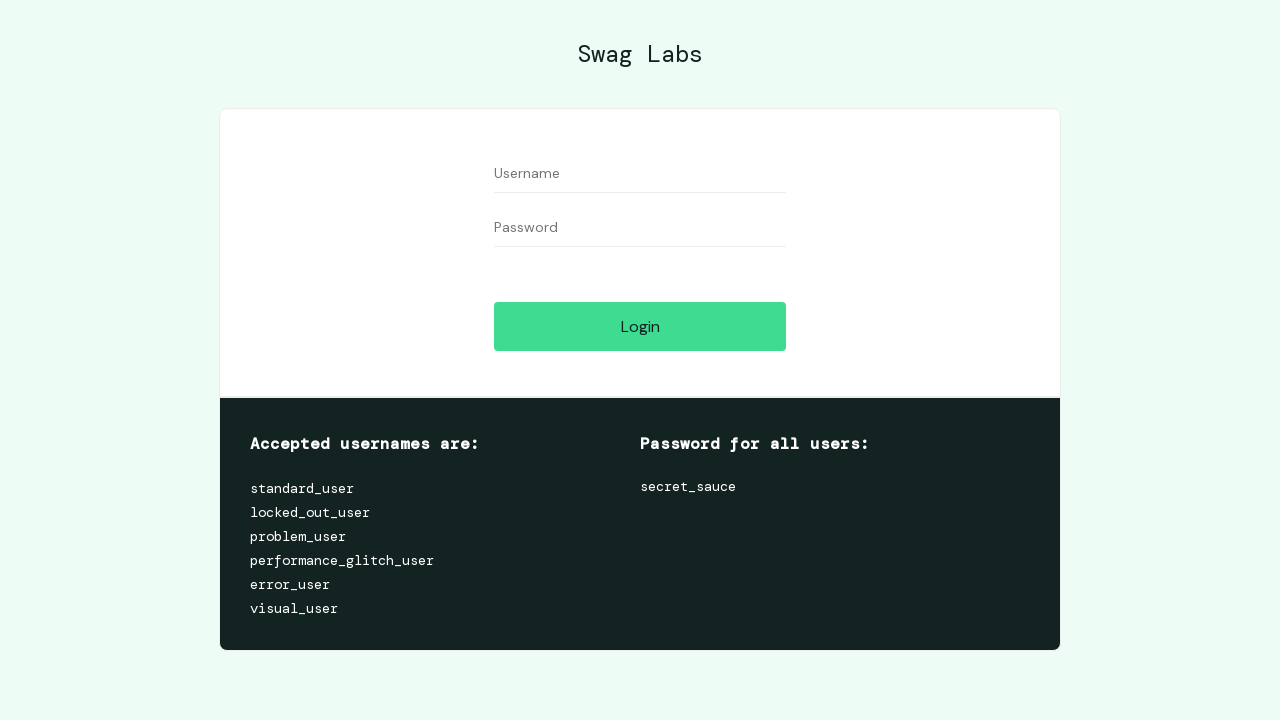

Clicked login button without credentials to trigger error state at (640, 326) on .btn_action
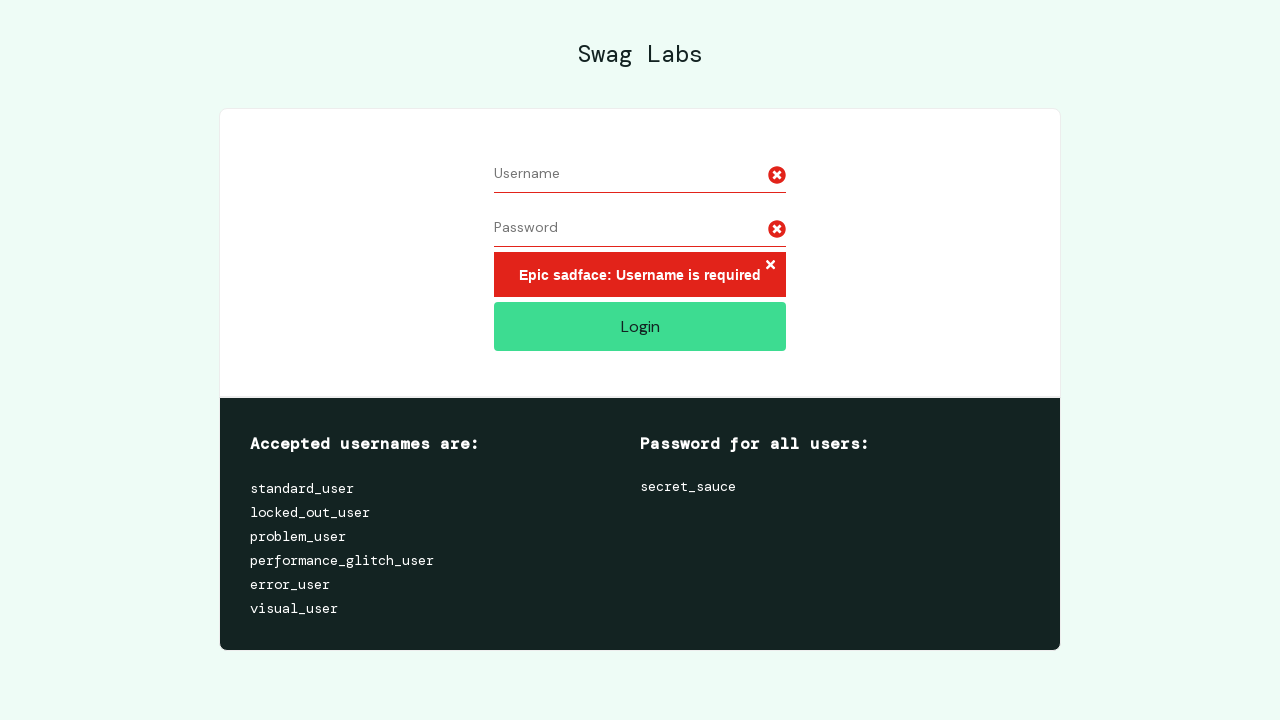

Refreshed page to clear error state
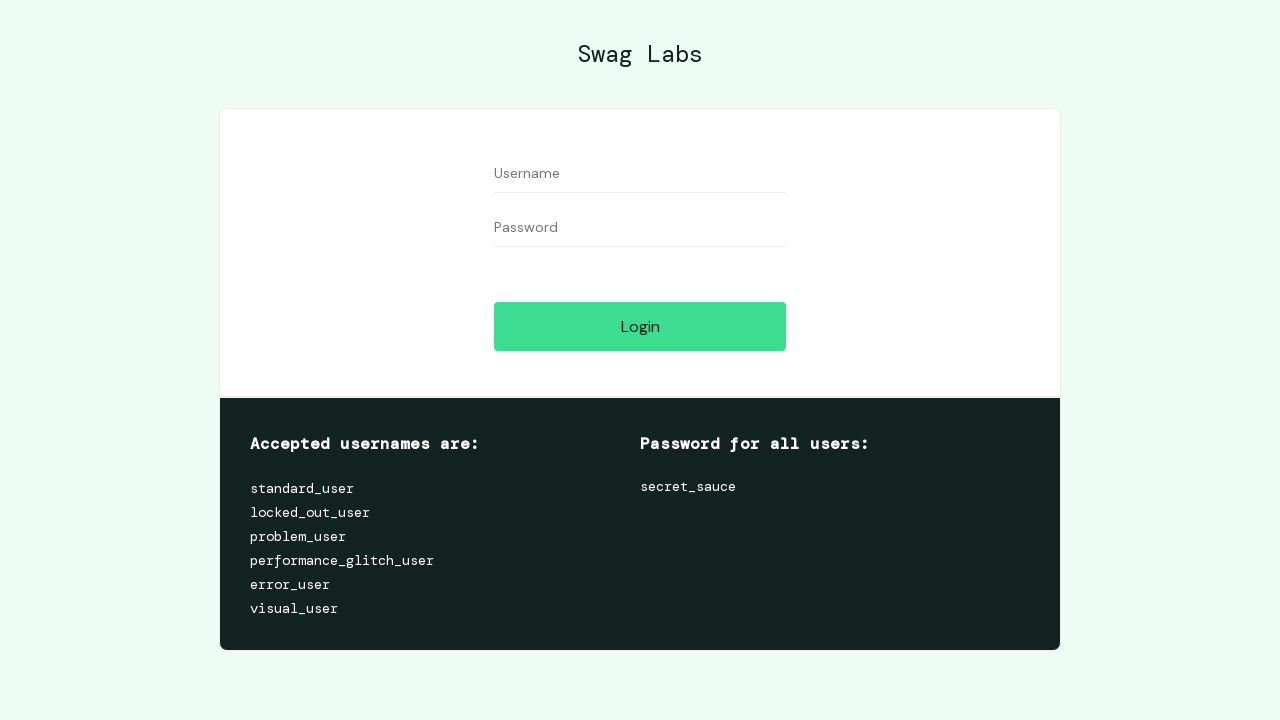

Located error button elements
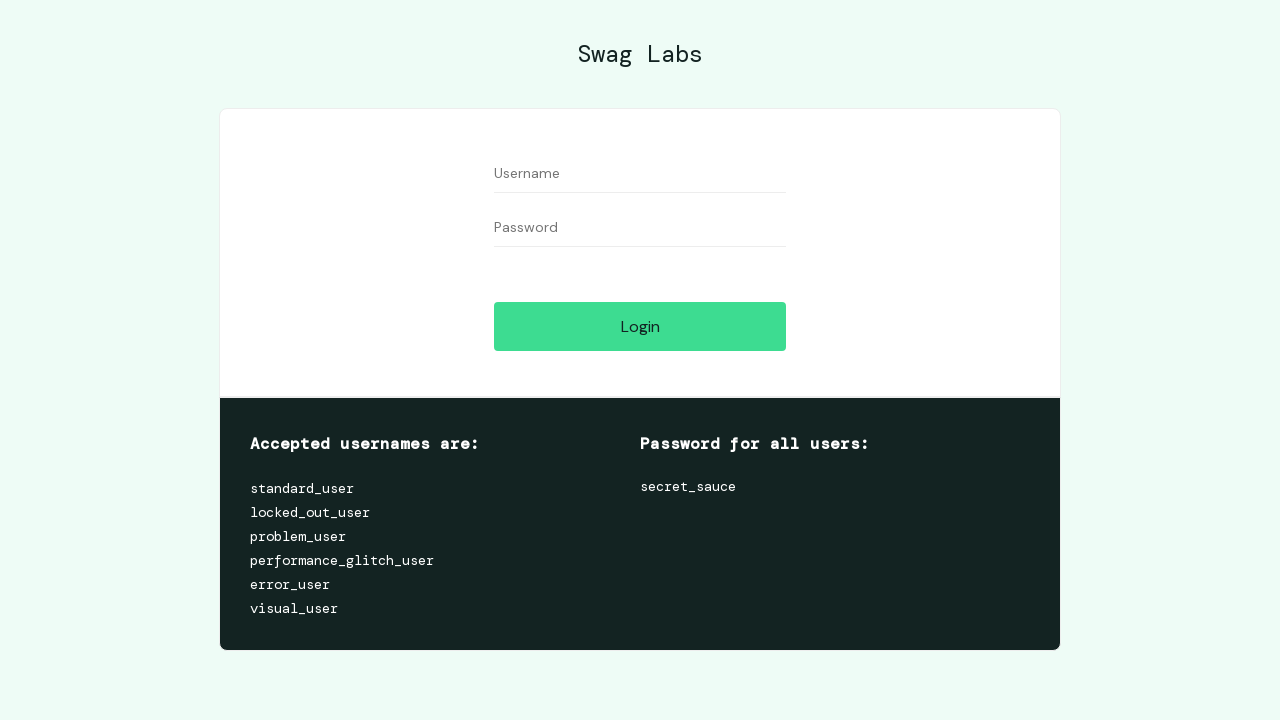

Verified no error buttons are present after page refresh
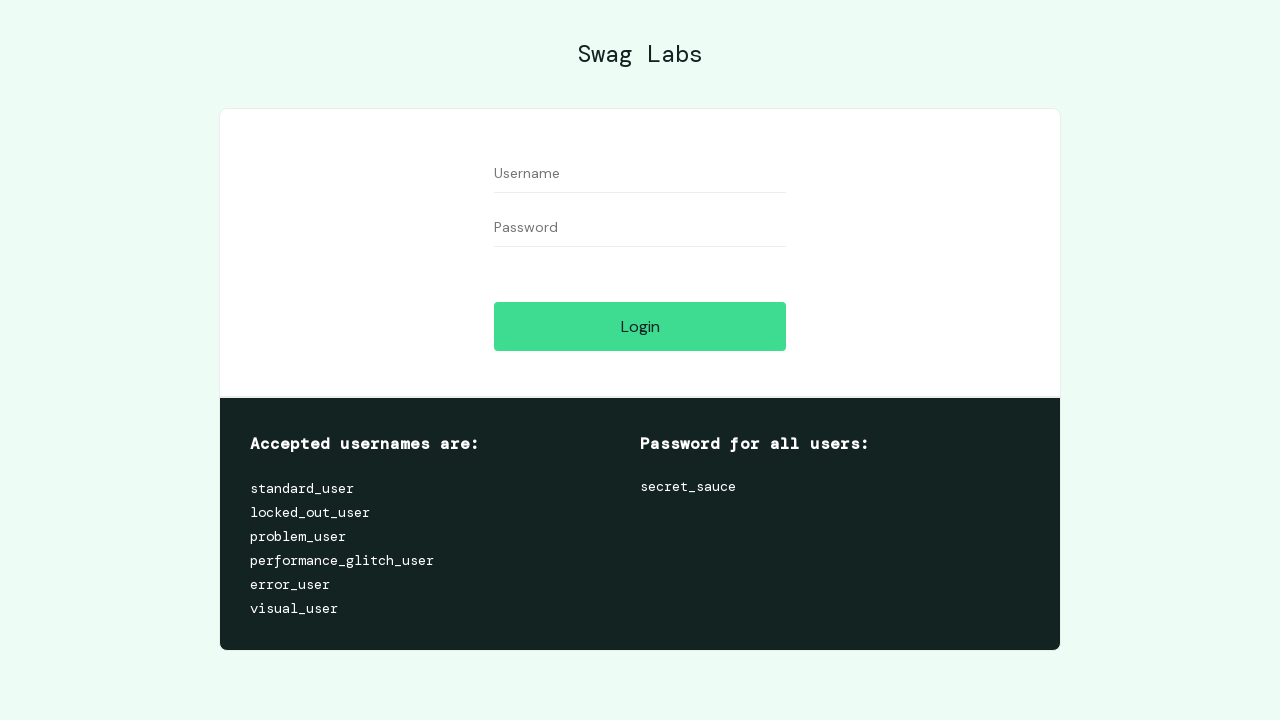

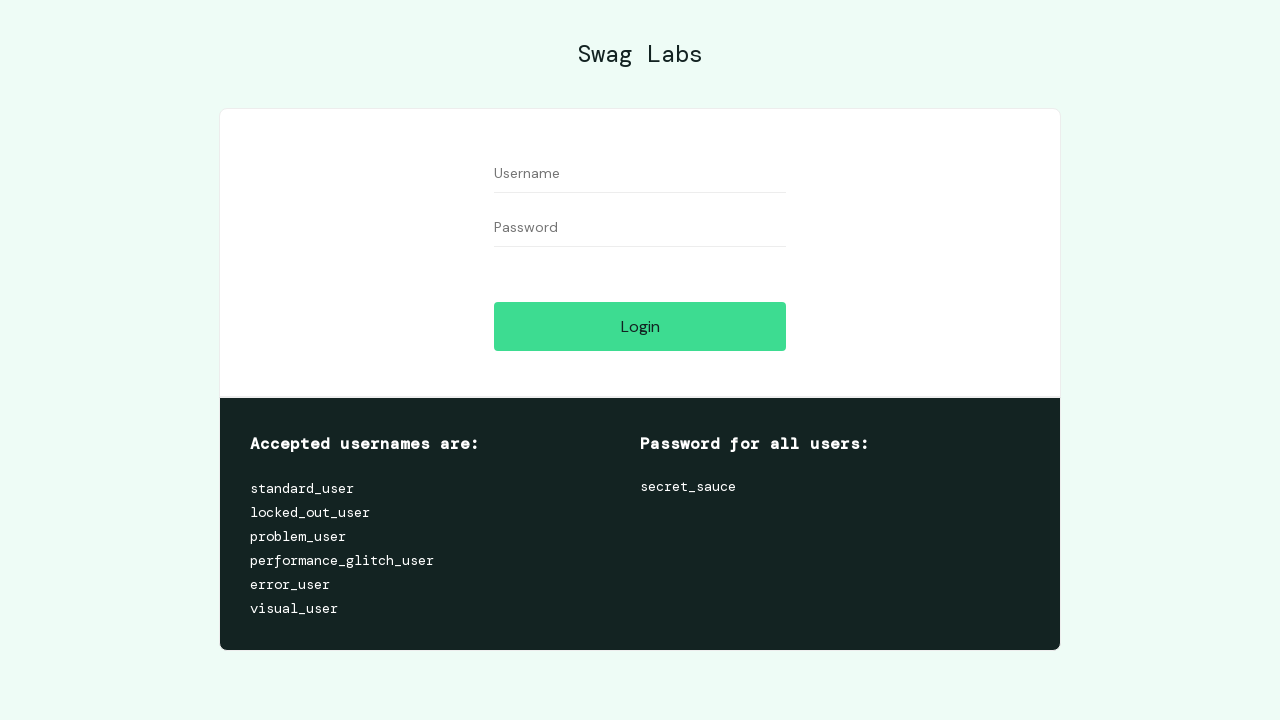